Tests that new items are appended to the bottom of the todo list and counter displays correctly

Starting URL: https://demo.playwright.dev/todomvc

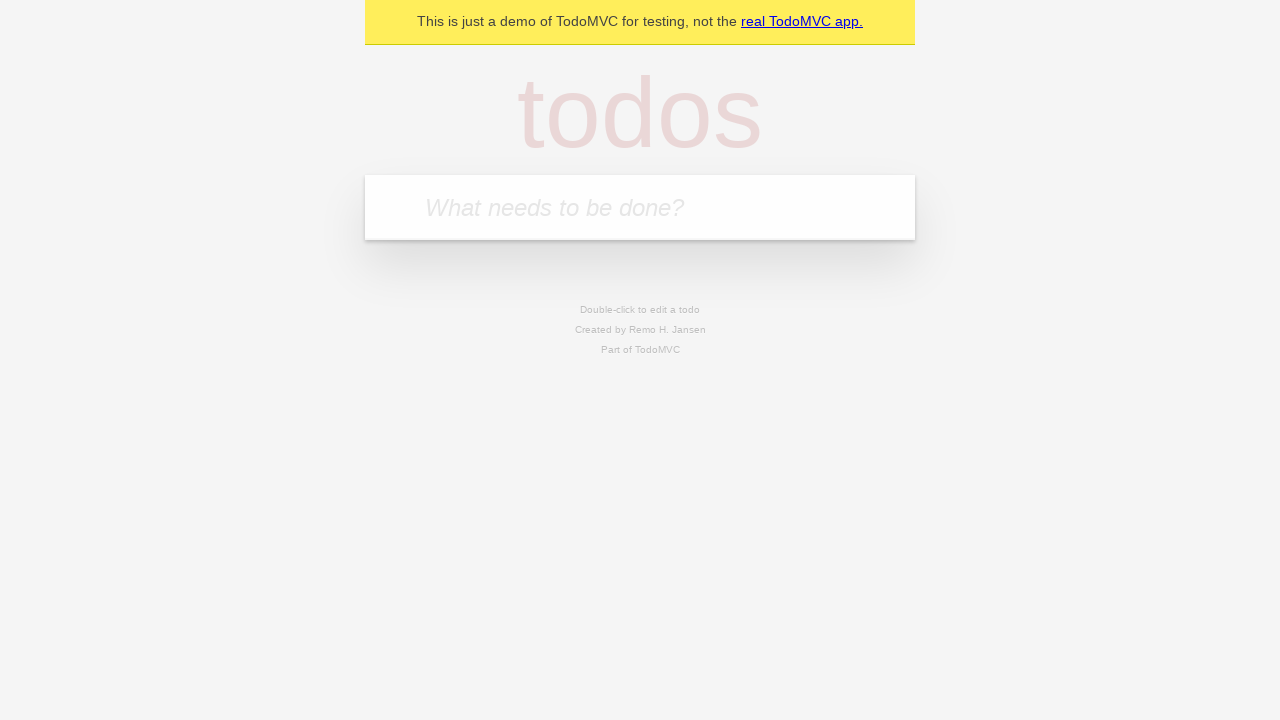

Filled first todo input with 'buy some cheese' on internal:attr=[placeholder="What needs to be done?"i]
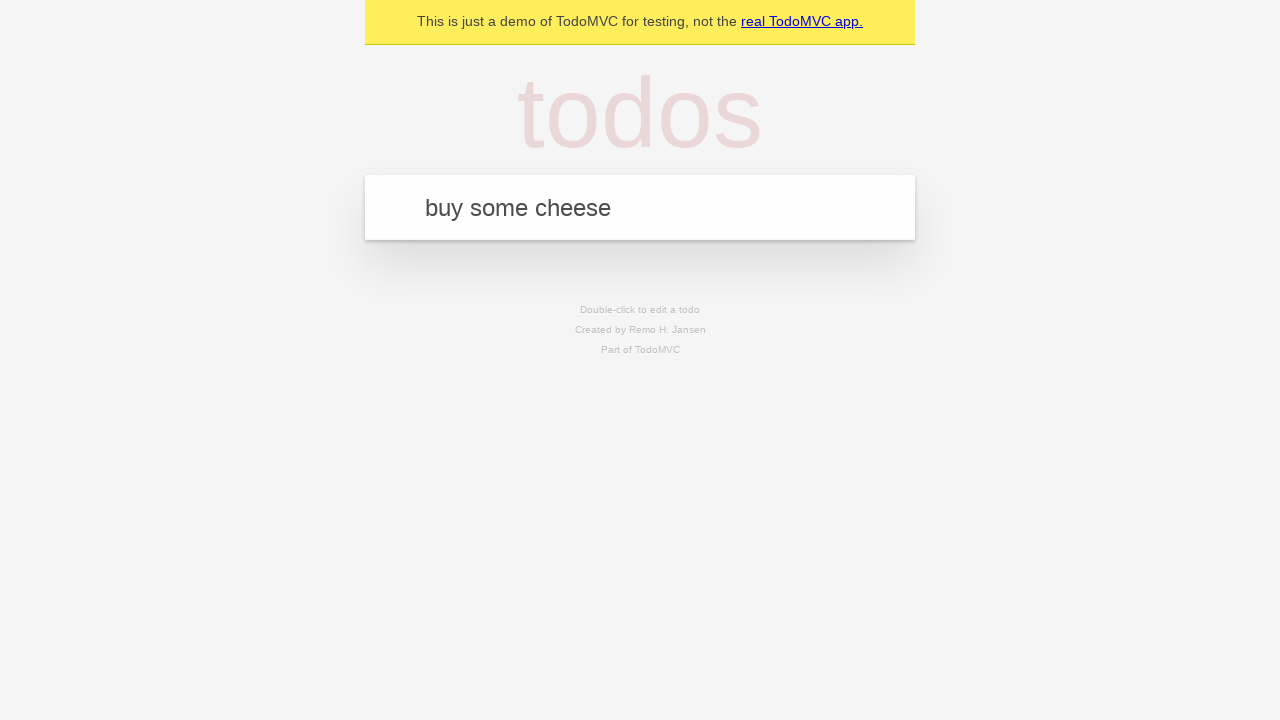

Pressed Enter to add first todo item on internal:attr=[placeholder="What needs to be done?"i]
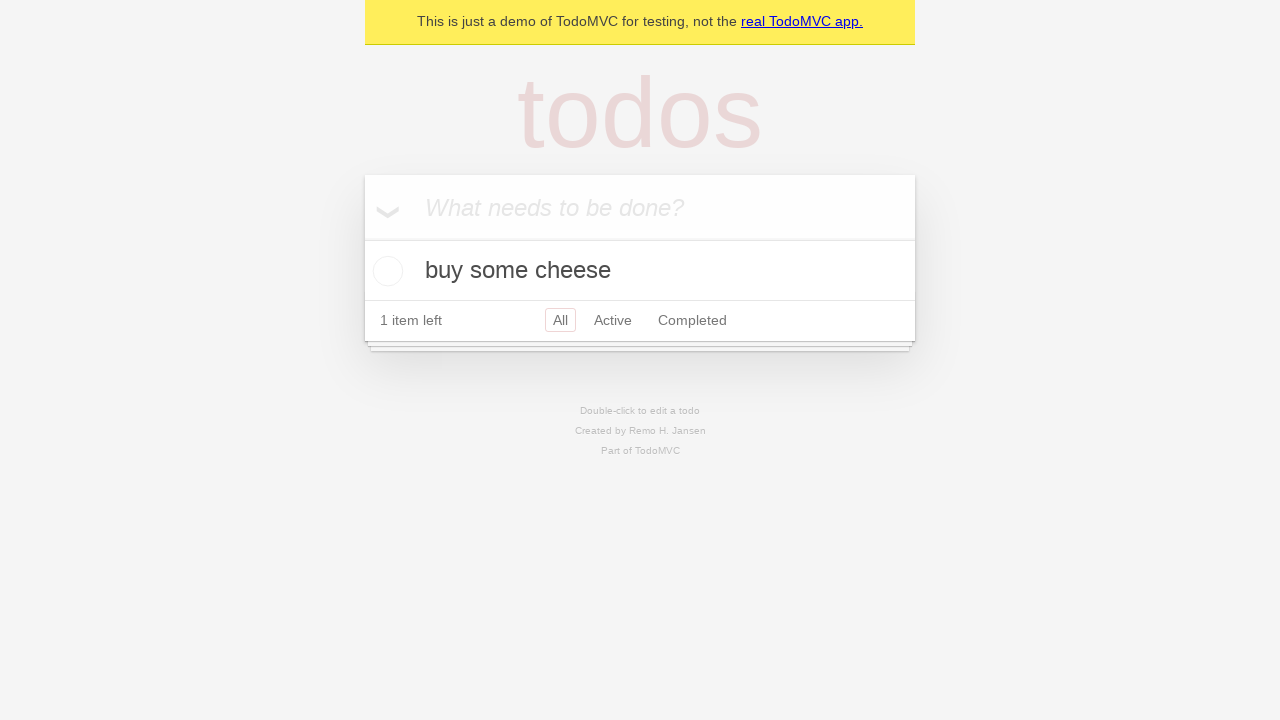

Filled second todo input with 'feed the cat' on internal:attr=[placeholder="What needs to be done?"i]
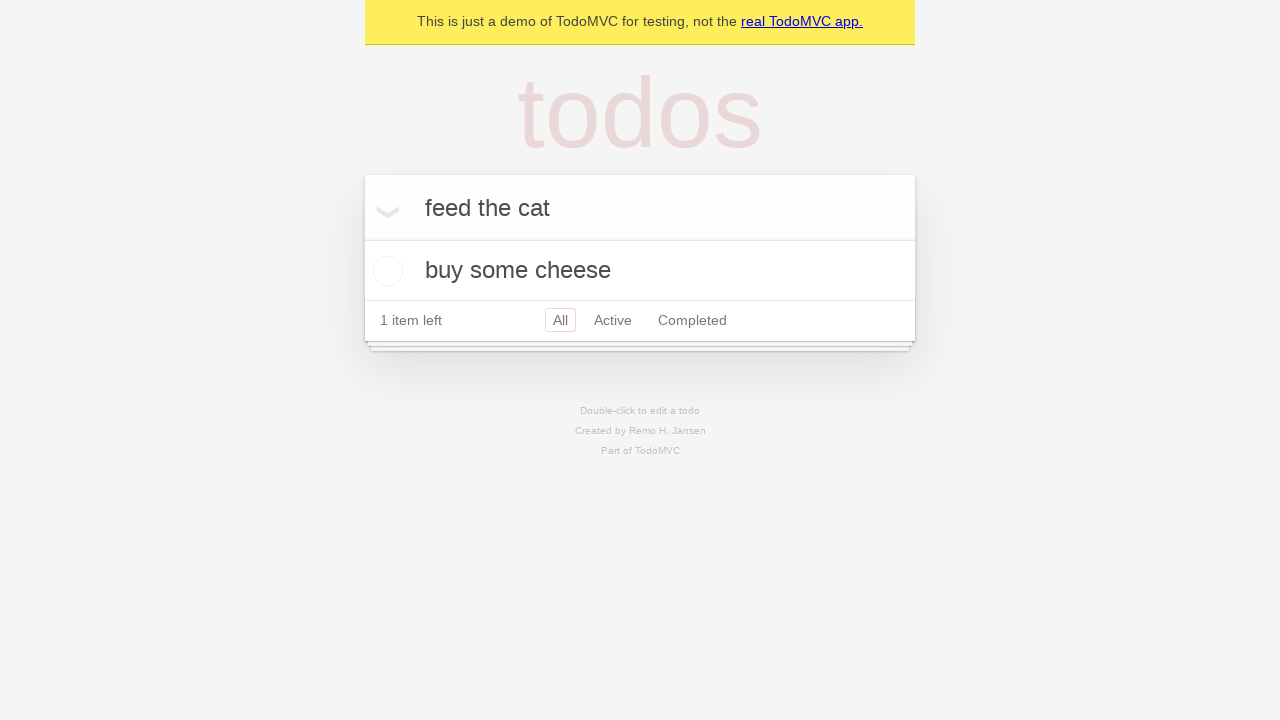

Pressed Enter to add second todo item on internal:attr=[placeholder="What needs to be done?"i]
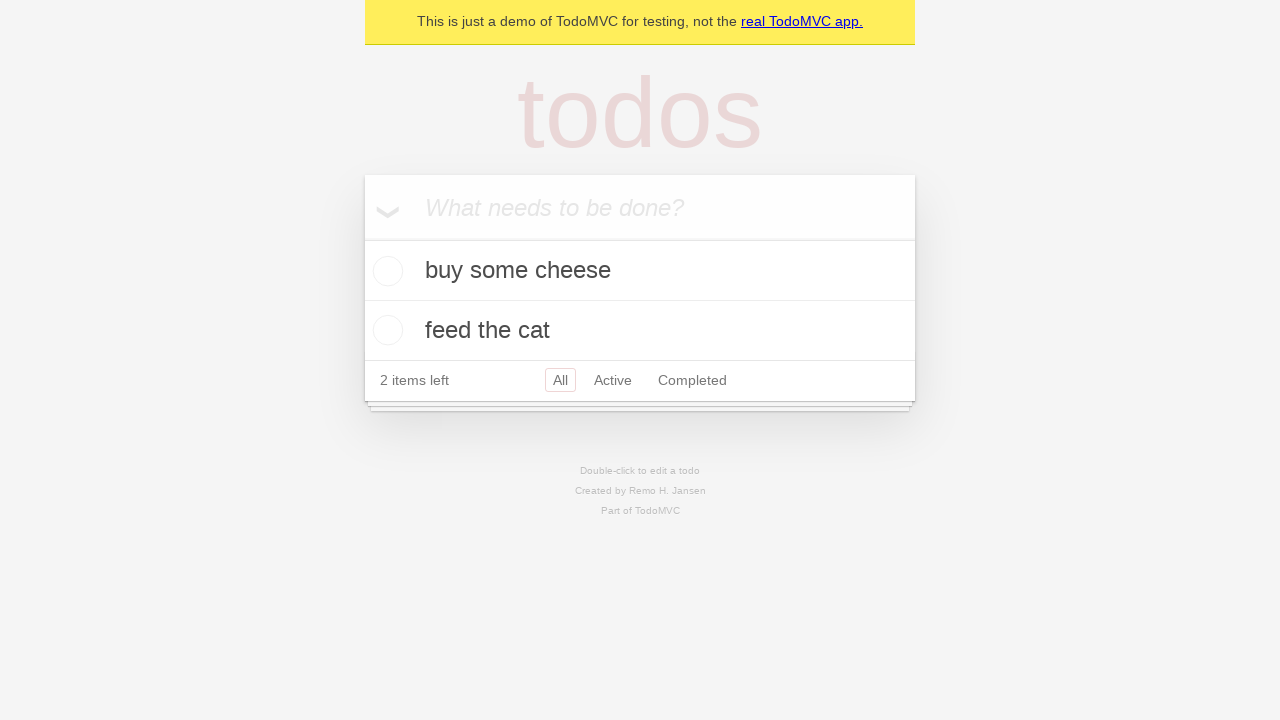

Filled third todo input with 'book a doctors appointment' on internal:attr=[placeholder="What needs to be done?"i]
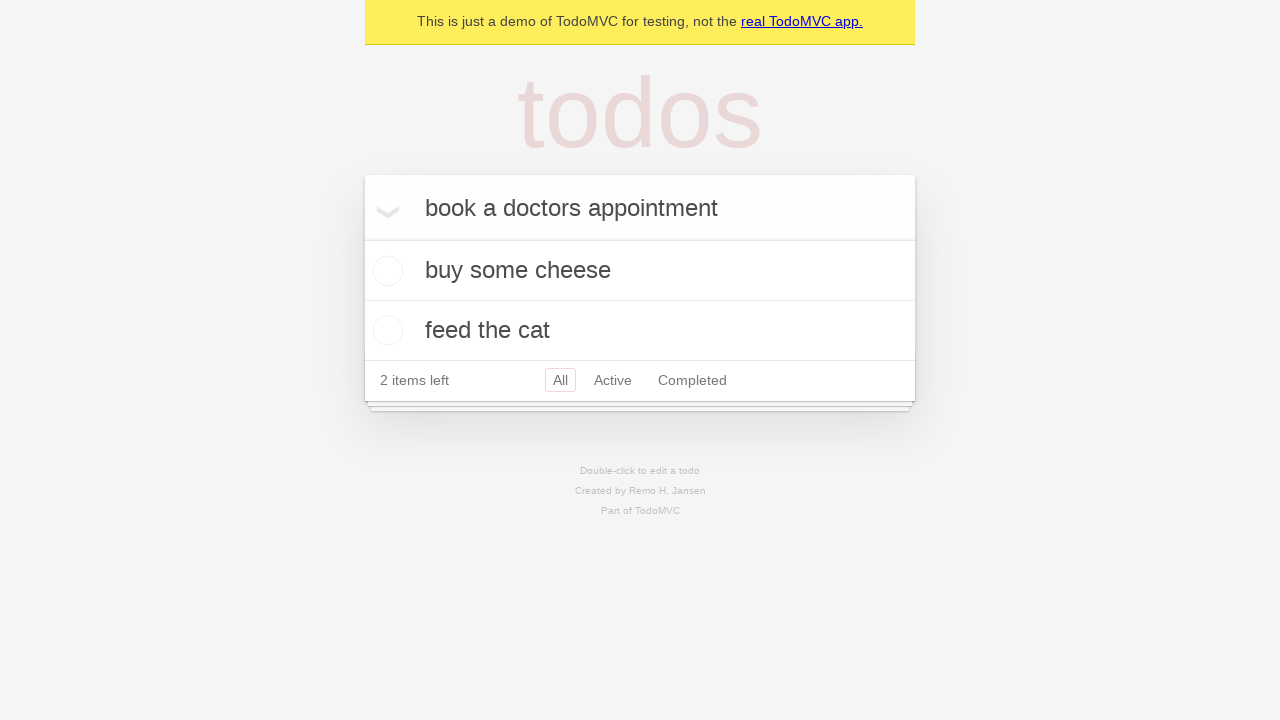

Pressed Enter to add third todo item on internal:attr=[placeholder="What needs to be done?"i]
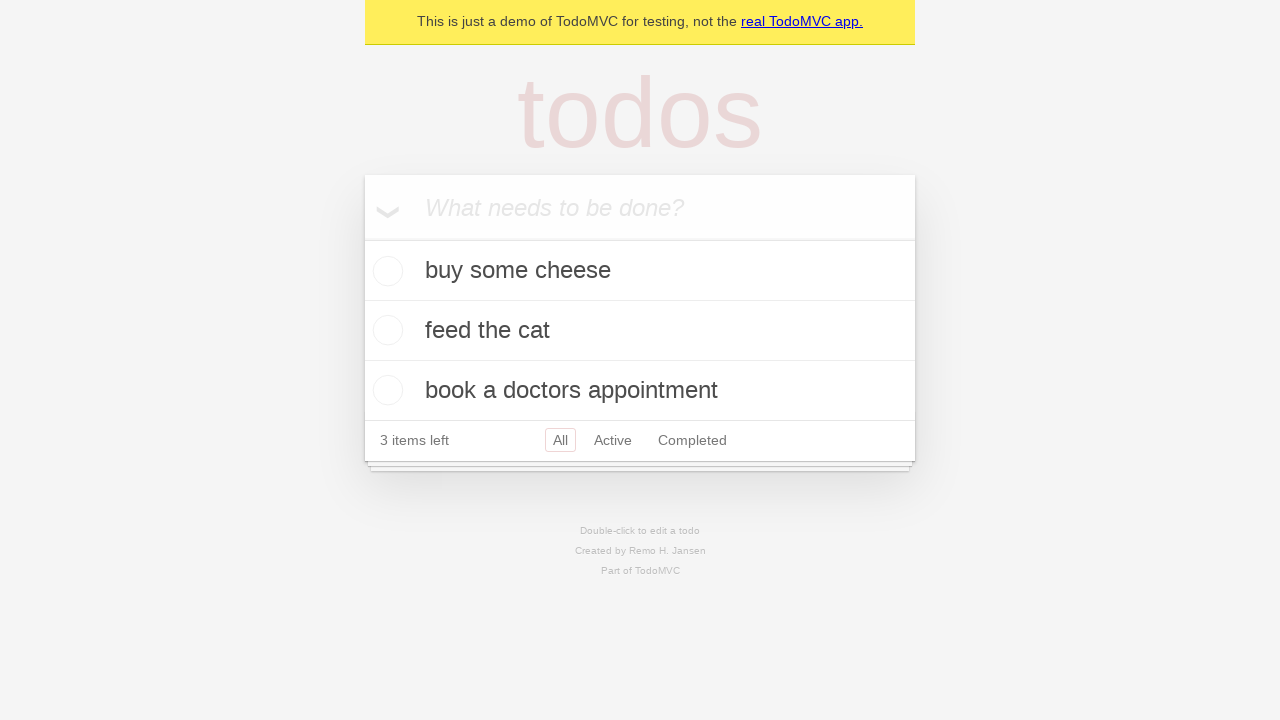

Verified counter displays '3 items left'
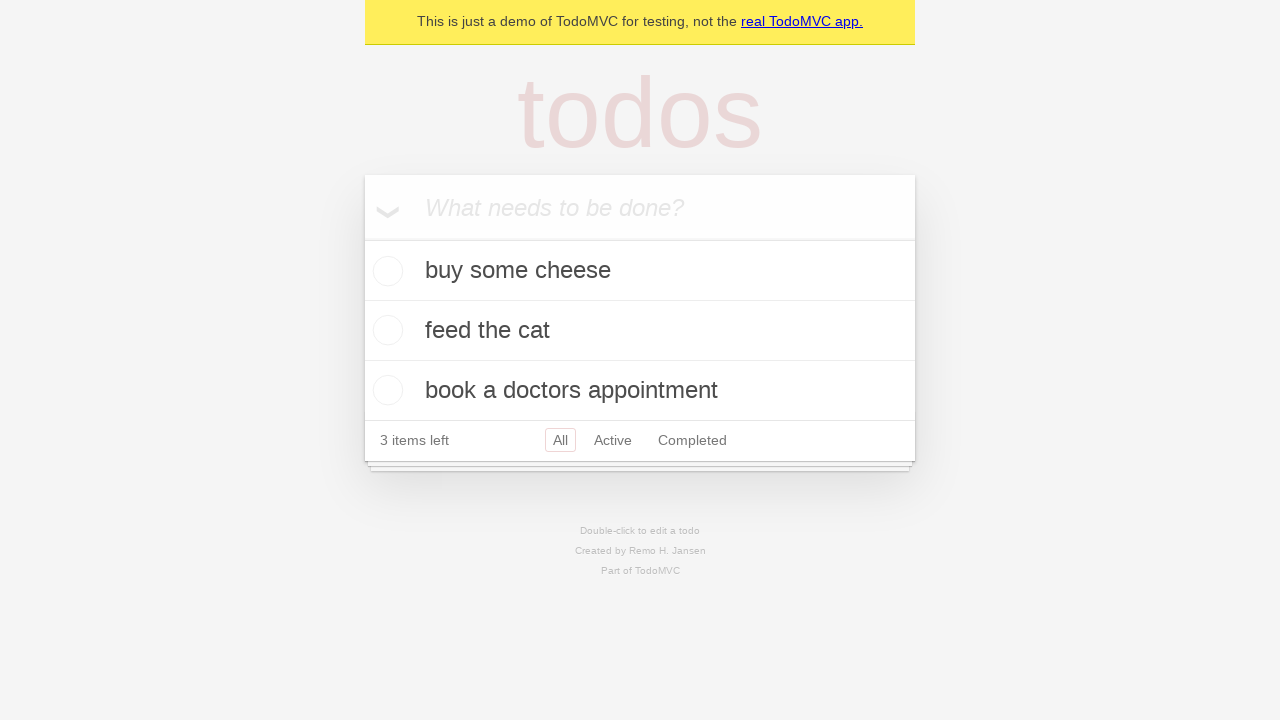

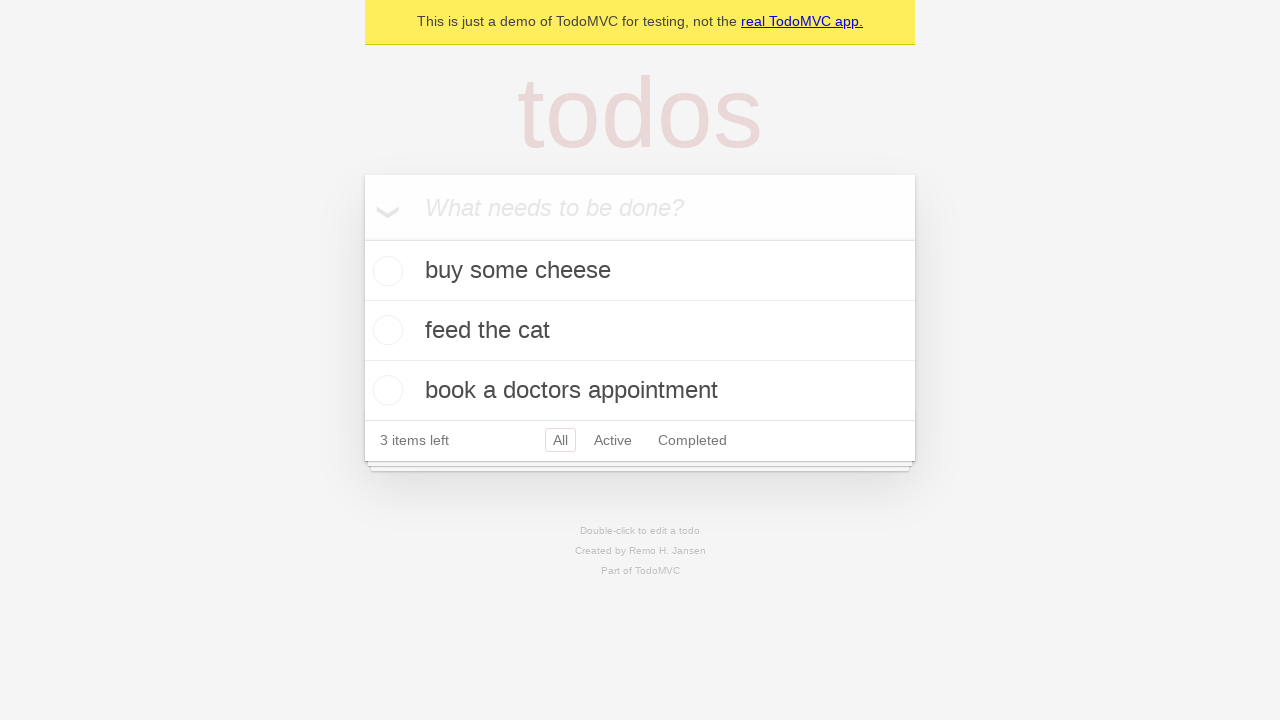